Tests the jQuery UI autocomplete functionality by typing a character, selecting from suggestions, and interacting with the autocomplete dropdown using keyboard navigation

Starting URL: http://jqueryui.com/autocomplete/

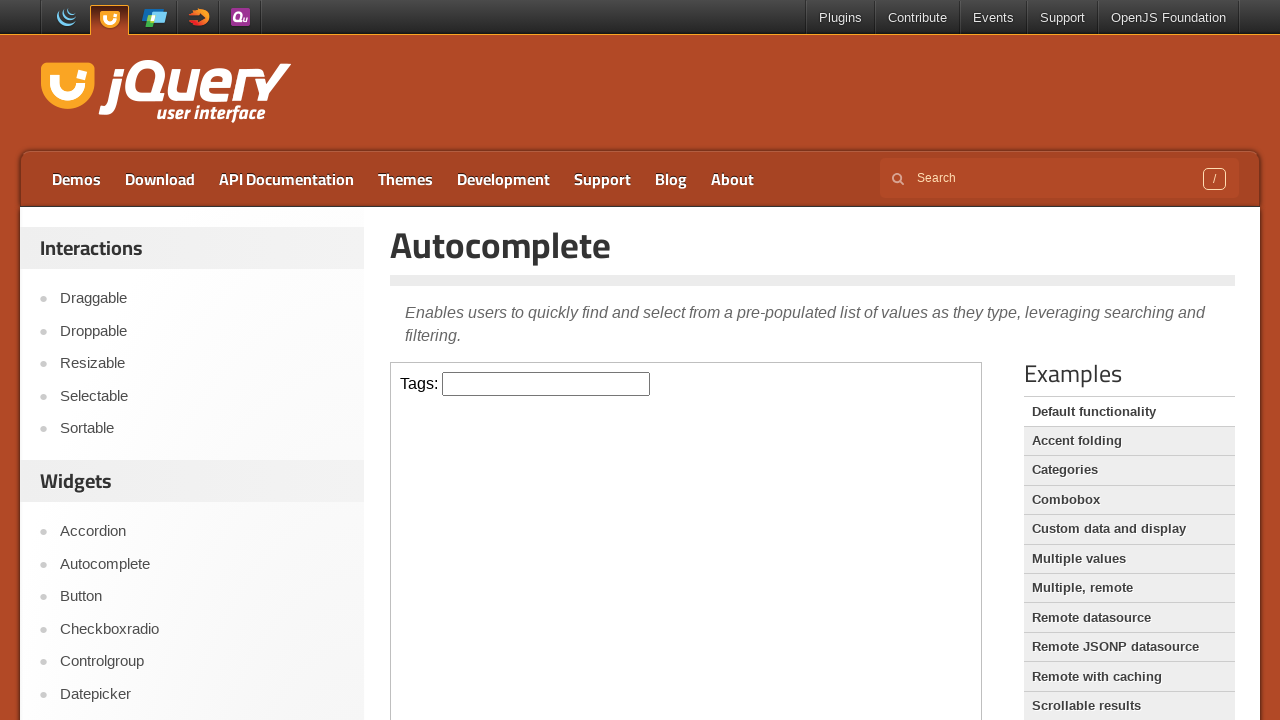

Filled autocomplete input with 'b' character on iframe >> nth=0 >> internal:control=enter-frame >> #tags
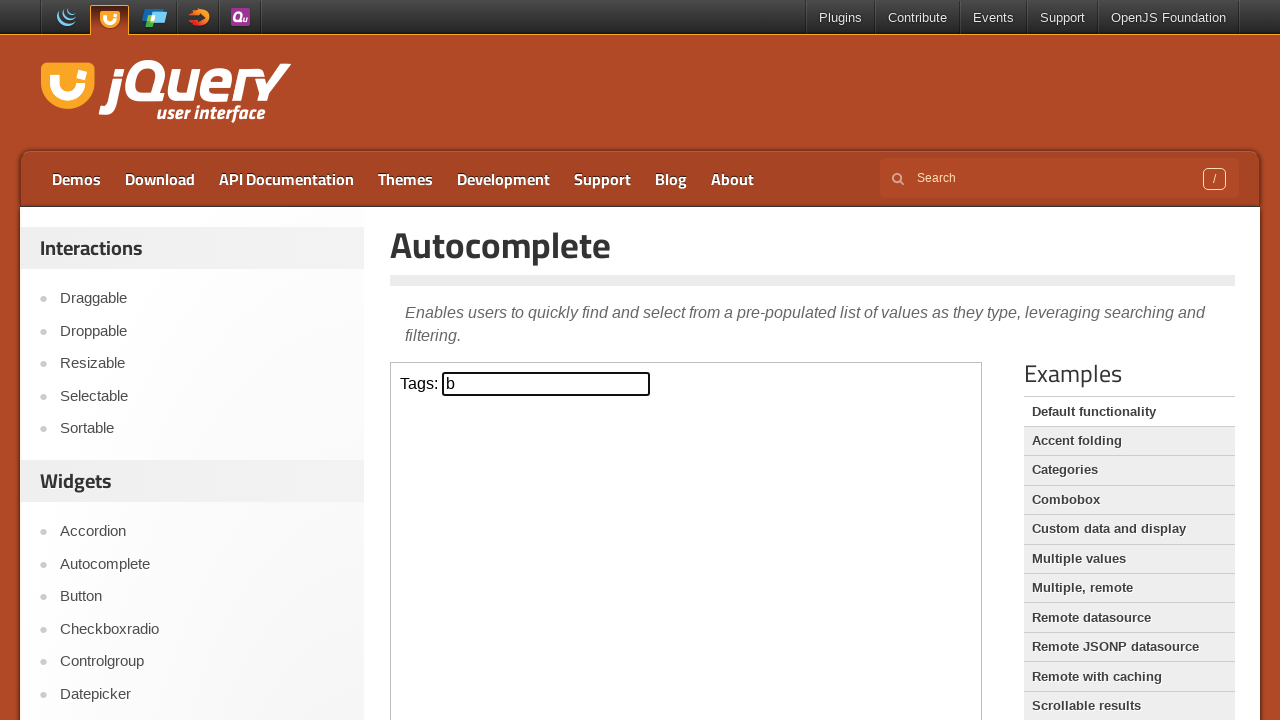

Autocomplete suggestions appeared
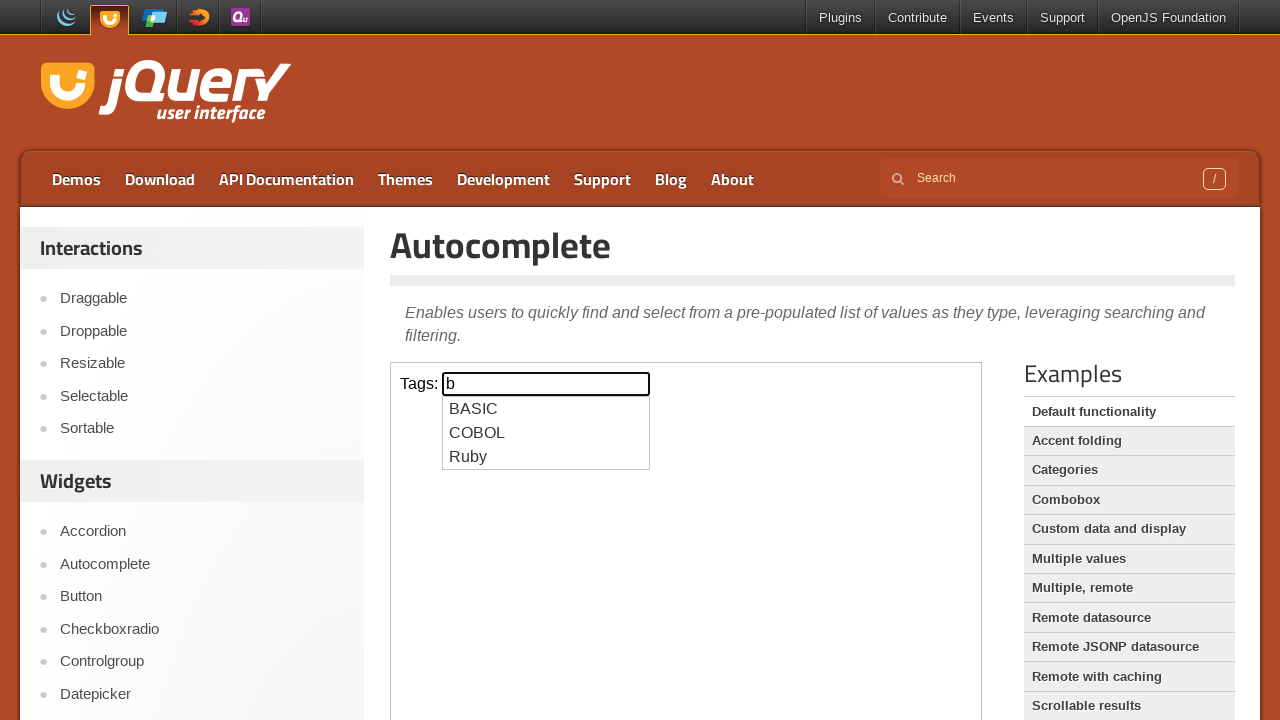

Retrieved 3 autocomplete suggestions
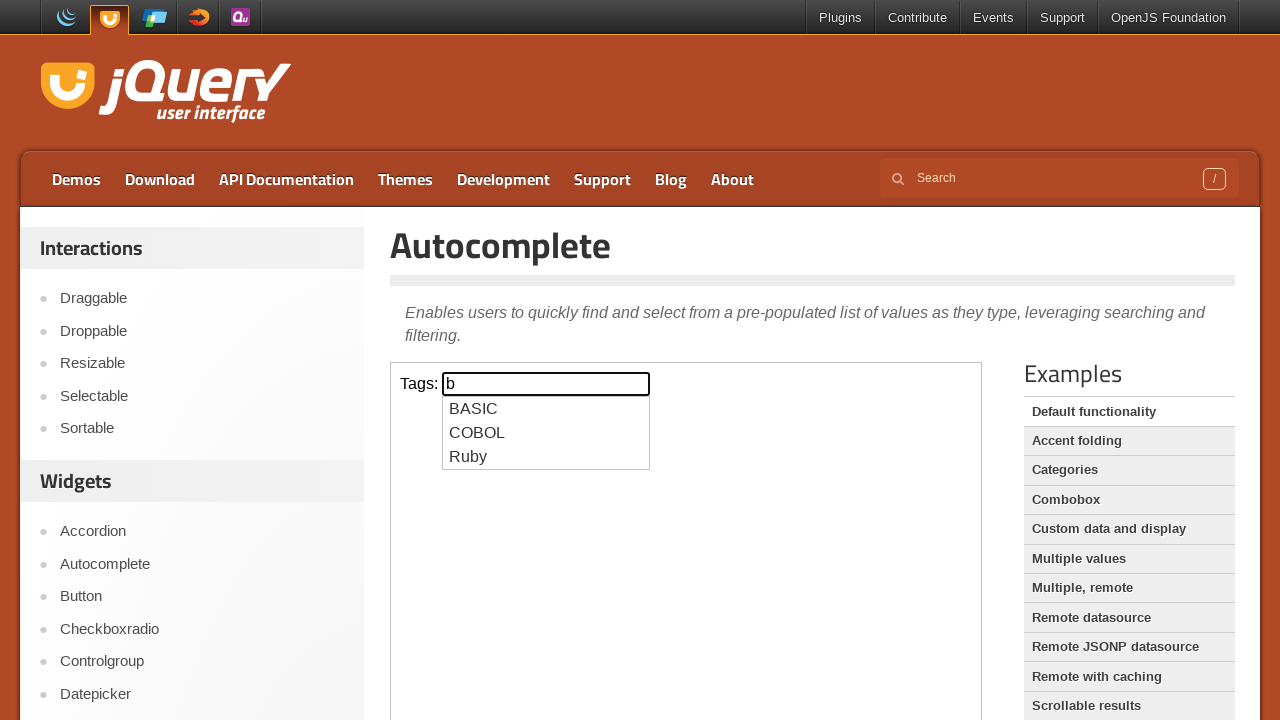

Cleared the autocomplete input field on iframe >> nth=0 >> internal:control=enter-frame >> #tags
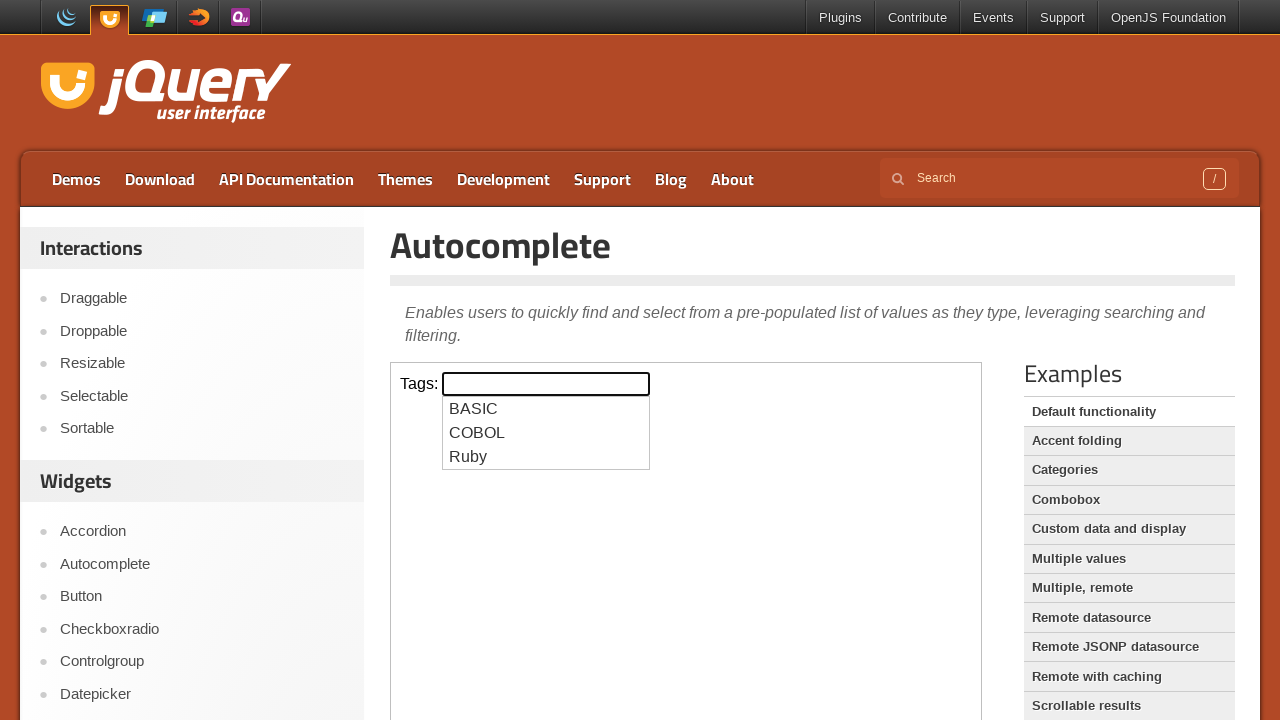

Filled input with third suggestion: 'Ruby' on iframe >> nth=0 >> internal:control=enter-frame >> #tags
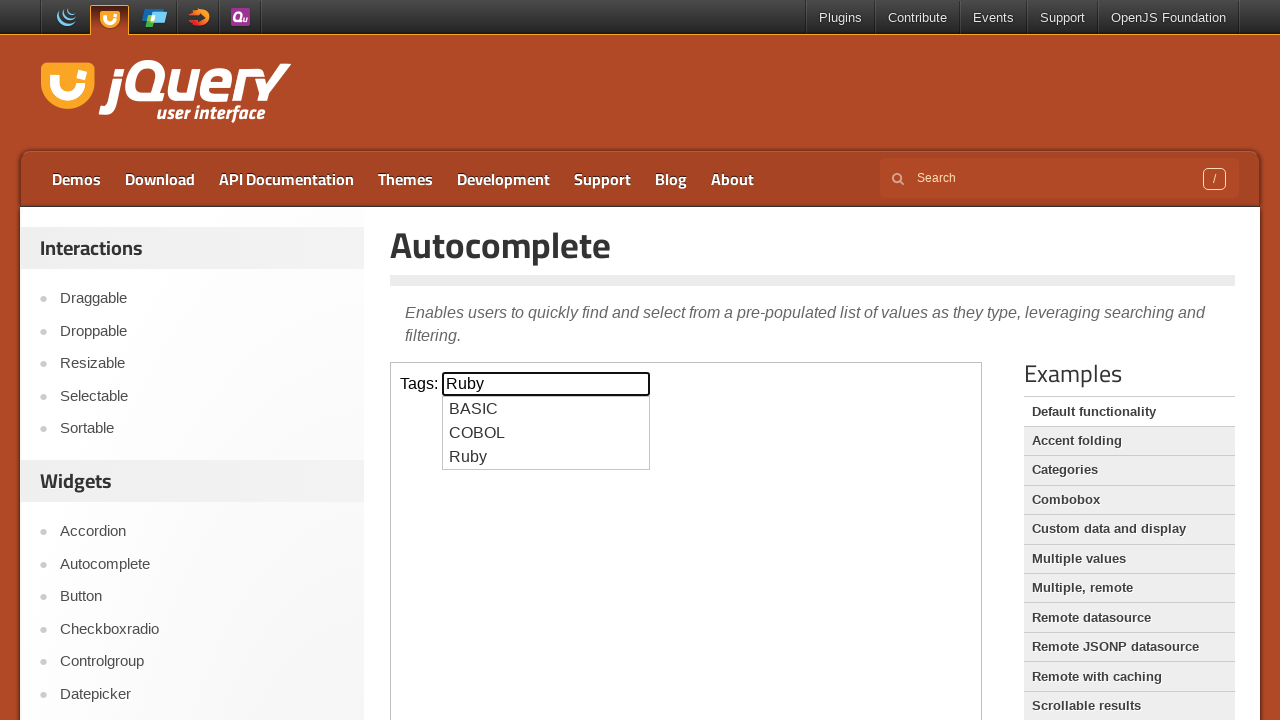

Pressed ArrowDown key (navigation 1/3) on iframe >> nth=0 >> internal:control=enter-frame >> #tags
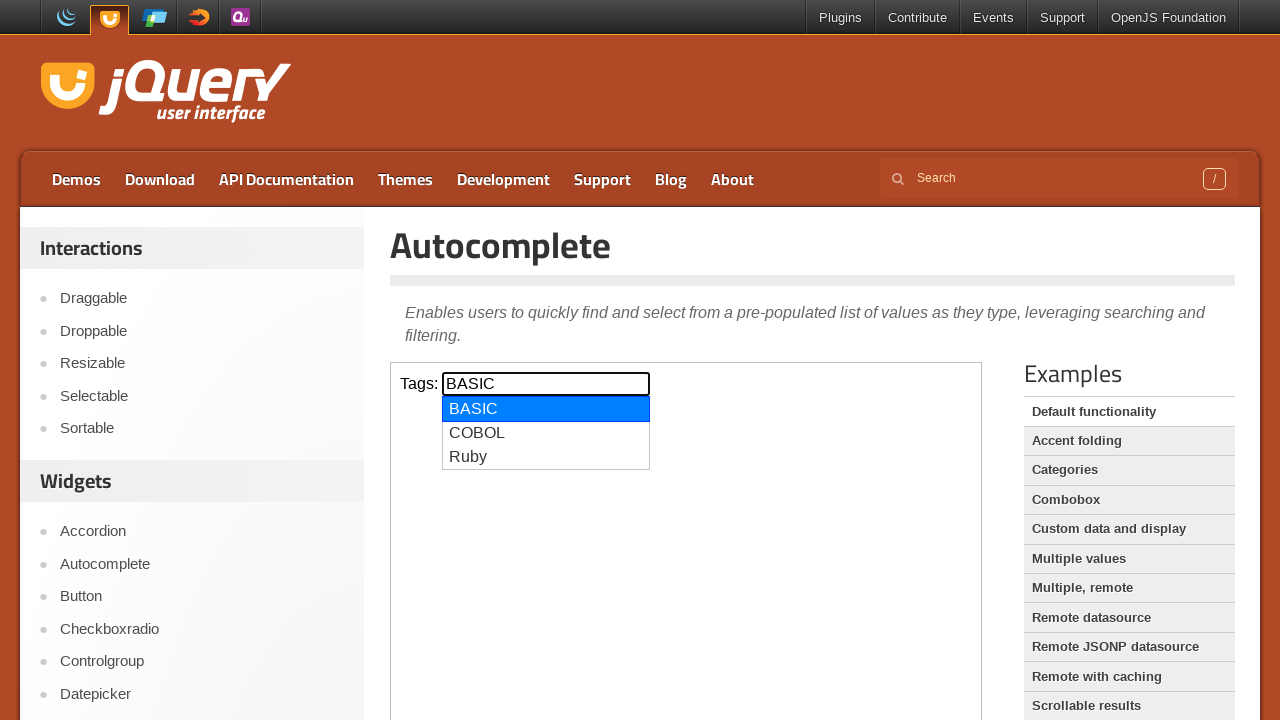

Pressed ArrowDown key (navigation 2/3) on iframe >> nth=0 >> internal:control=enter-frame >> #tags
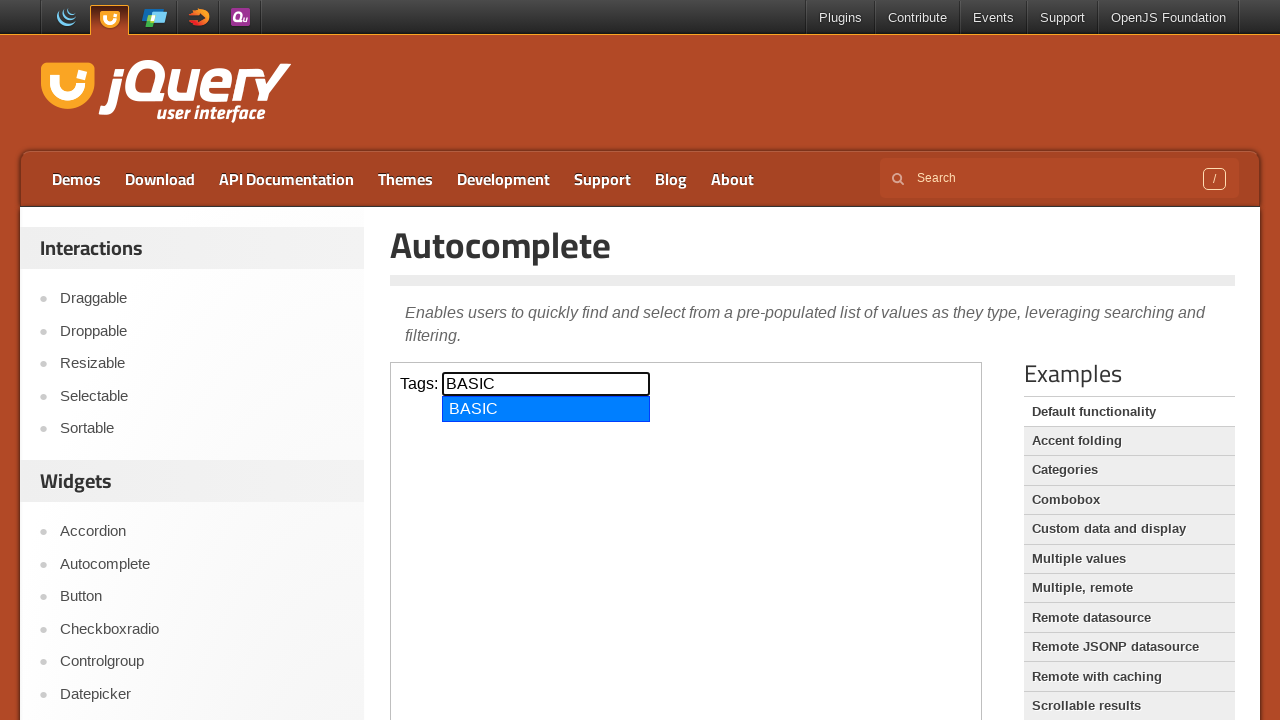

Pressed ArrowDown key (navigation 3/3) on iframe >> nth=0 >> internal:control=enter-frame >> #tags
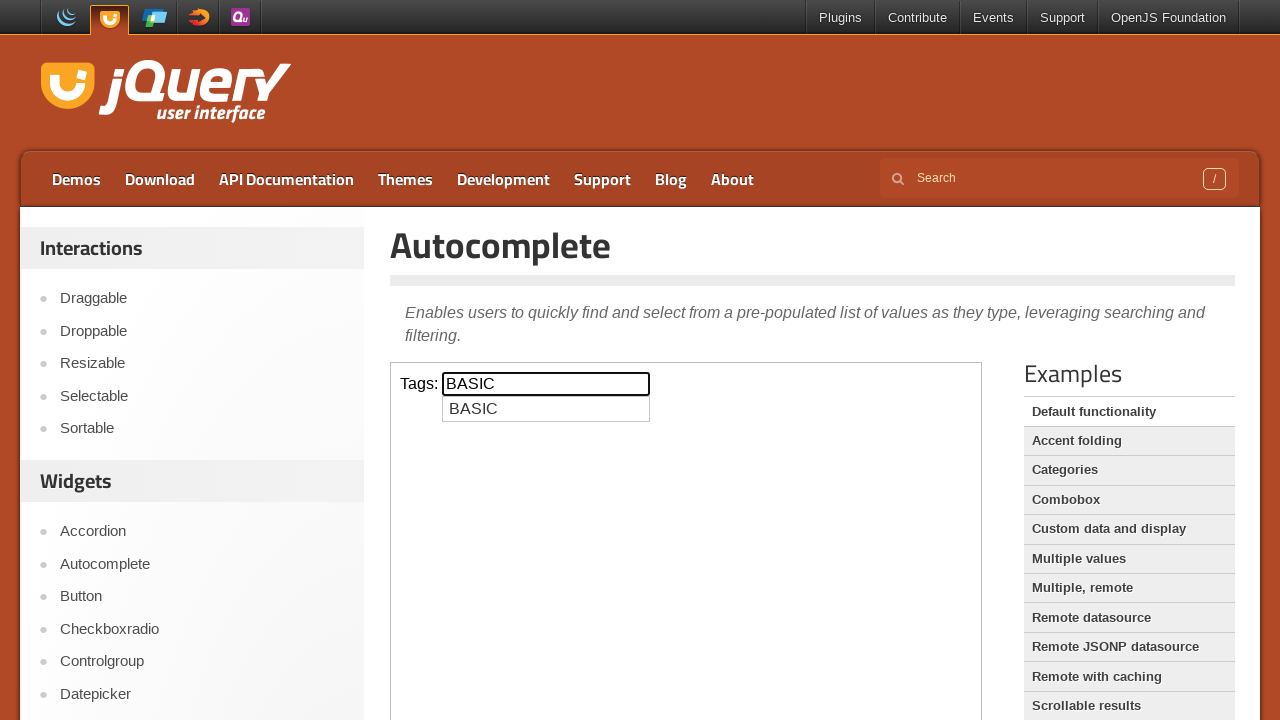

Selected suggestion by pressing Enter on iframe >> nth=0 >> internal:control=enter-frame >> #tags
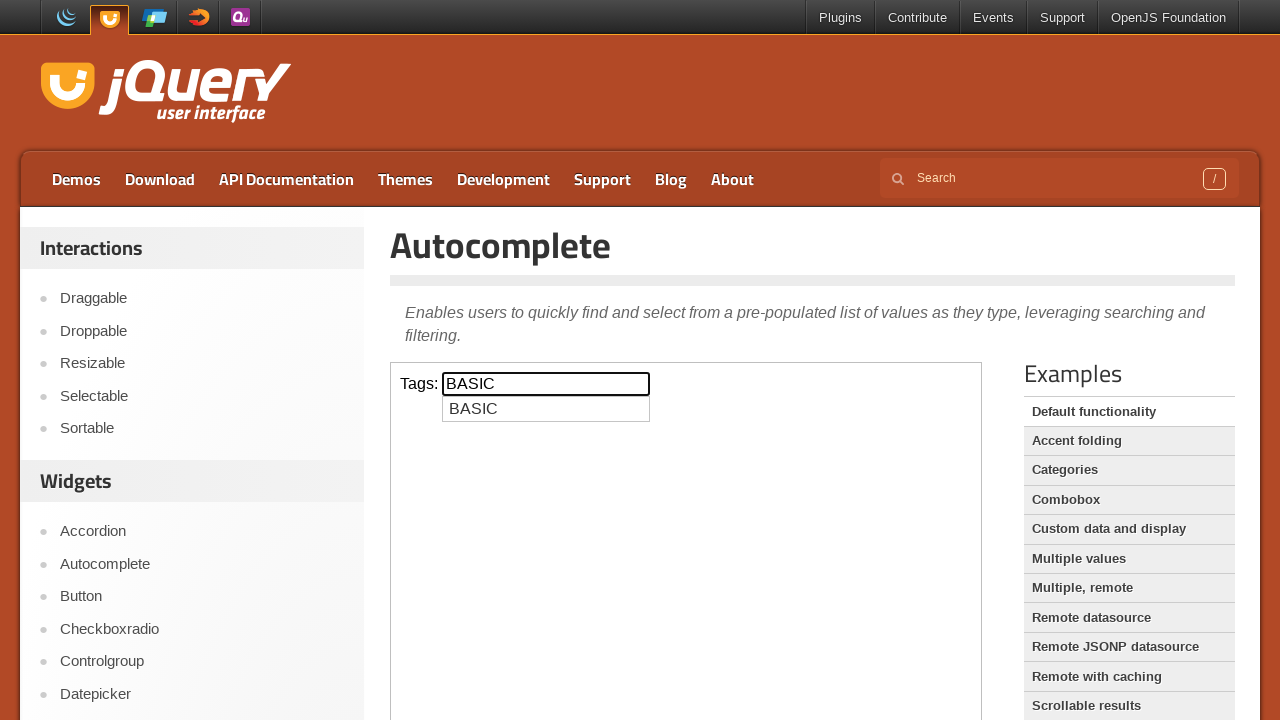

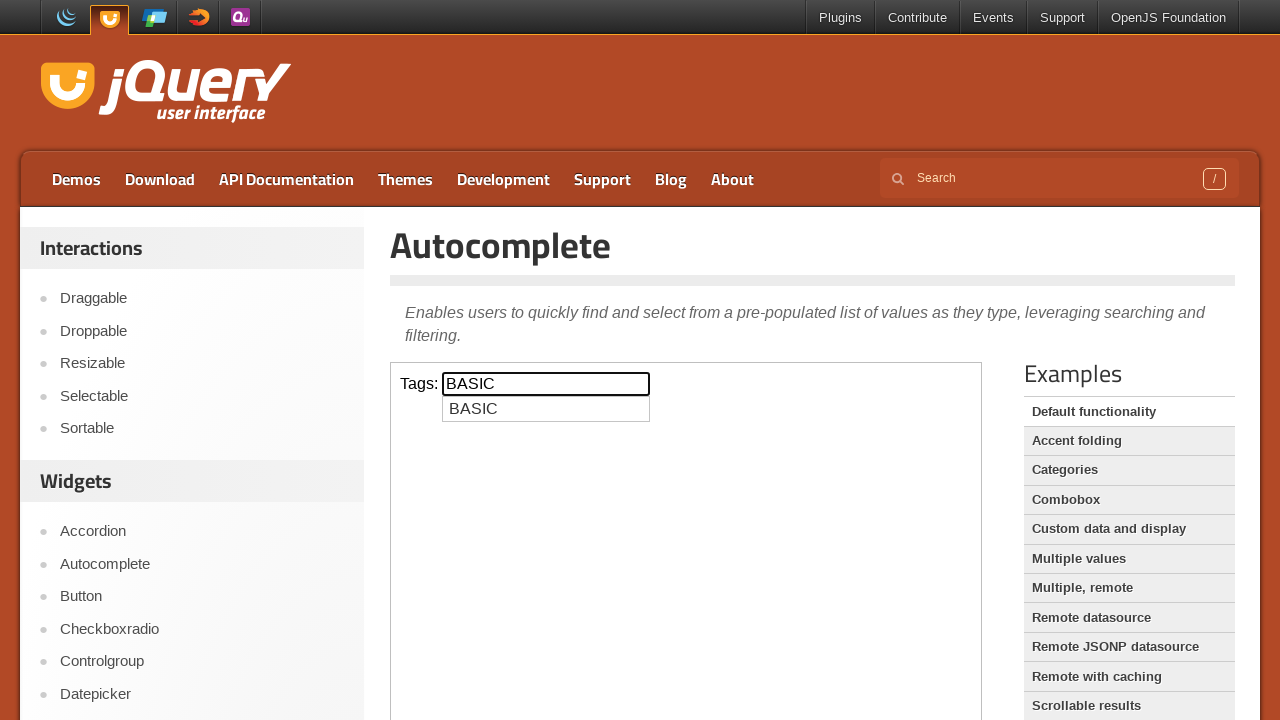